Tests handling of different types of alerts including confirm and prompt dialogs

Starting URL: https://www.leafground.com/alert.xhtml

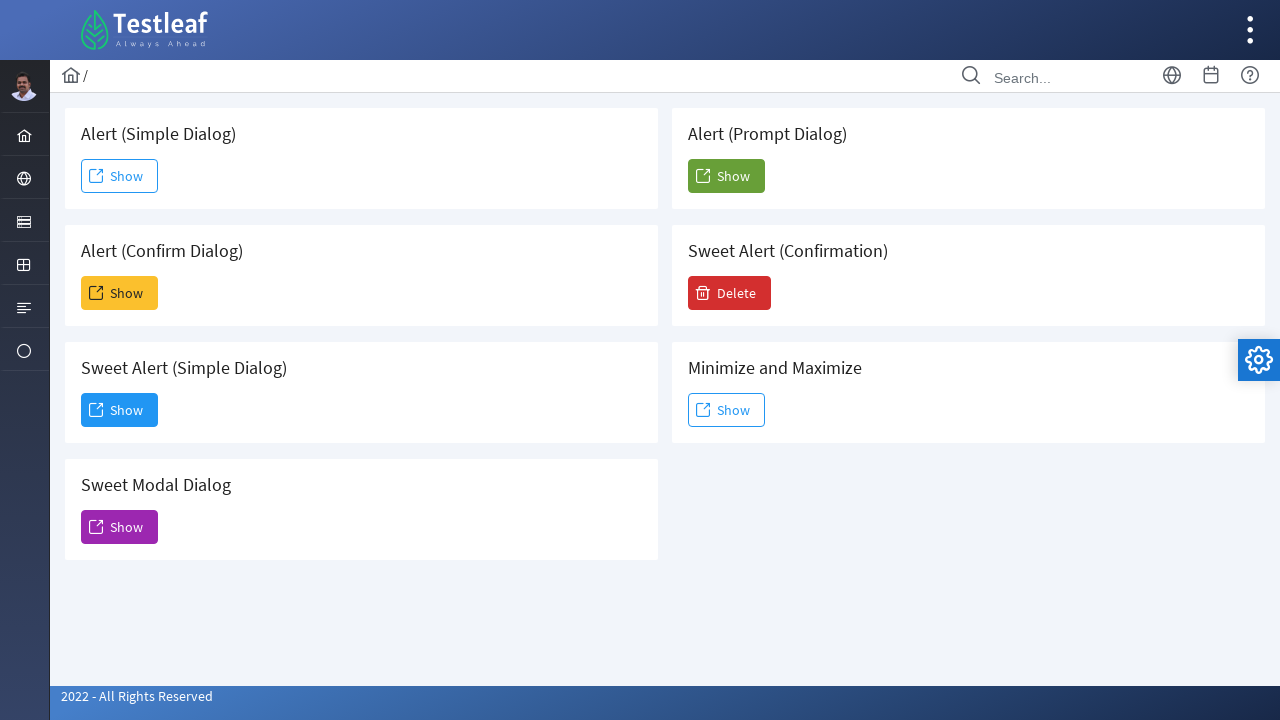

Set up dialog handler to dismiss confirm alerts
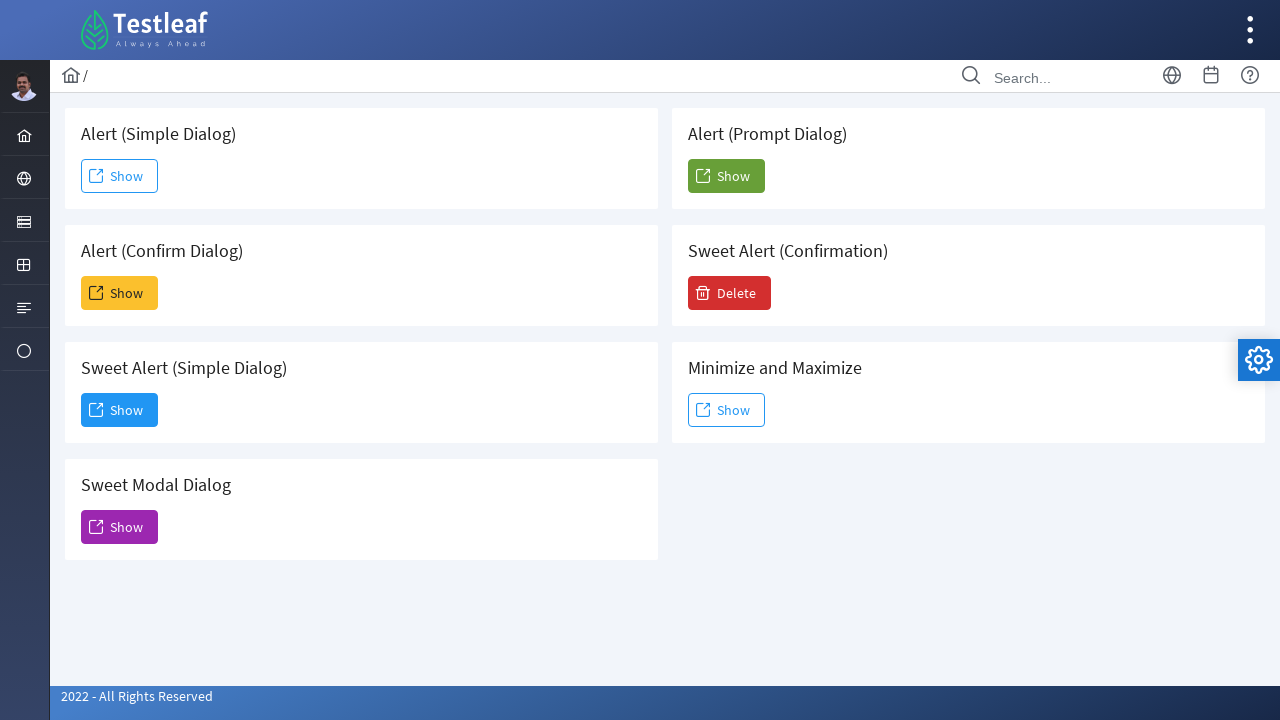

Clicked button to trigger confirm alert and dismissed it at (120, 293) on #j_idt88\:j_idt93
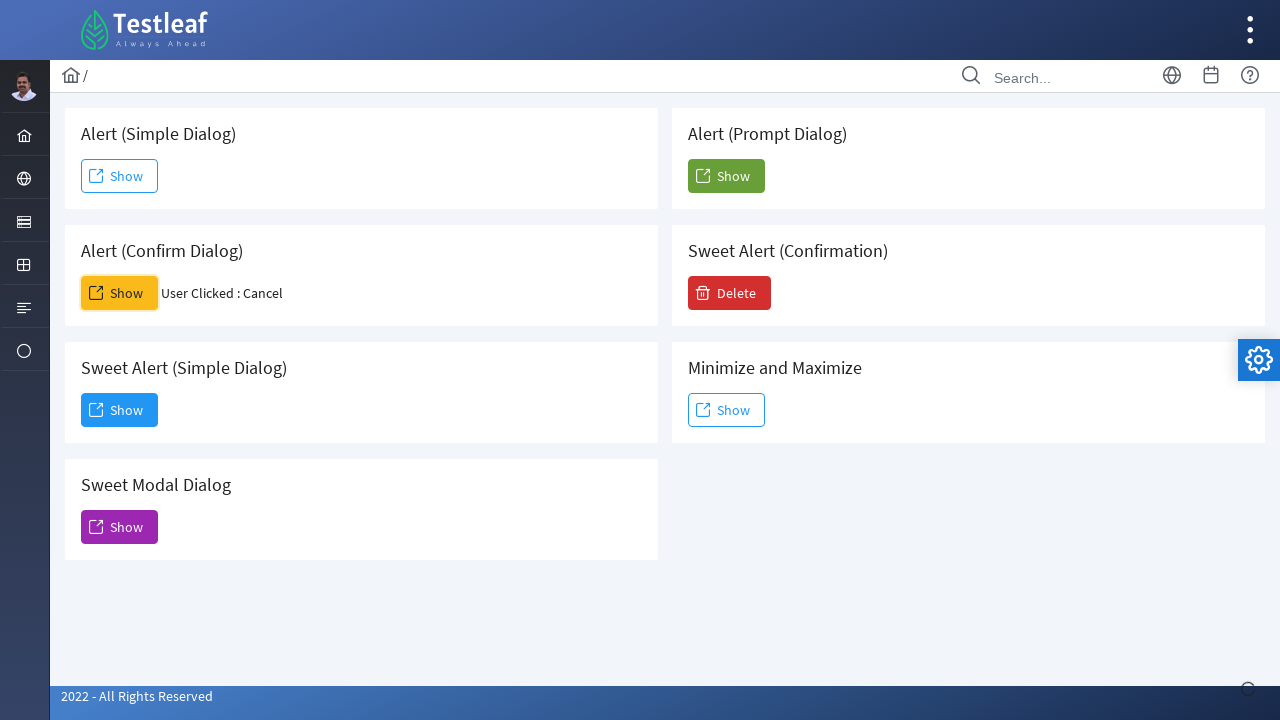

Set up dialog handler to accept prompt alerts with text input
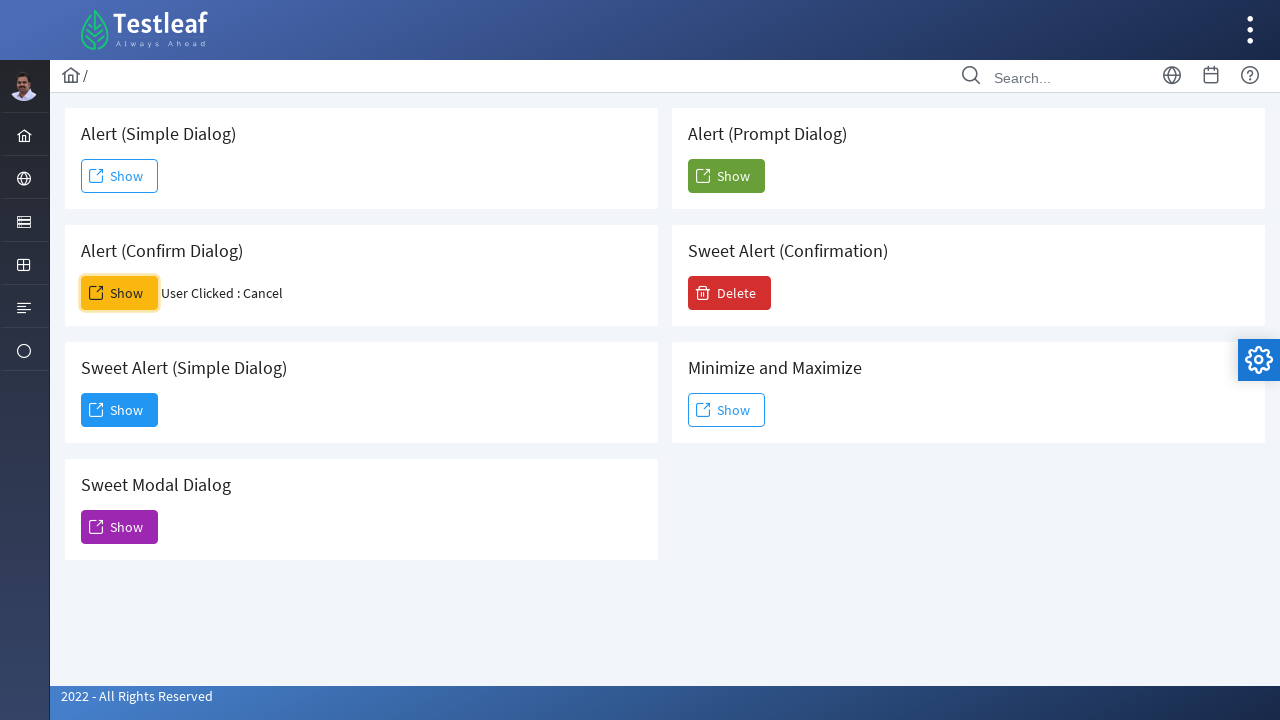

Clicked button to trigger prompt alert and accepted with 'Vignesh' at (726, 176) on #j_idt88\:j_idt104
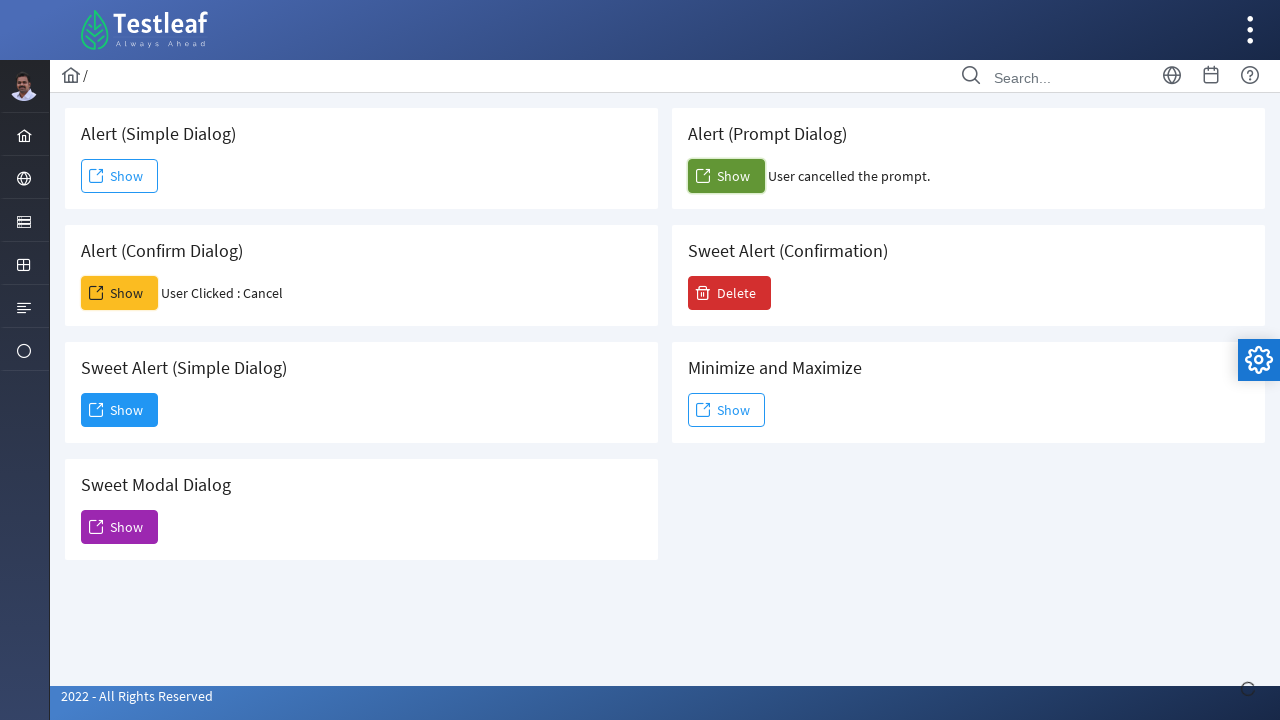

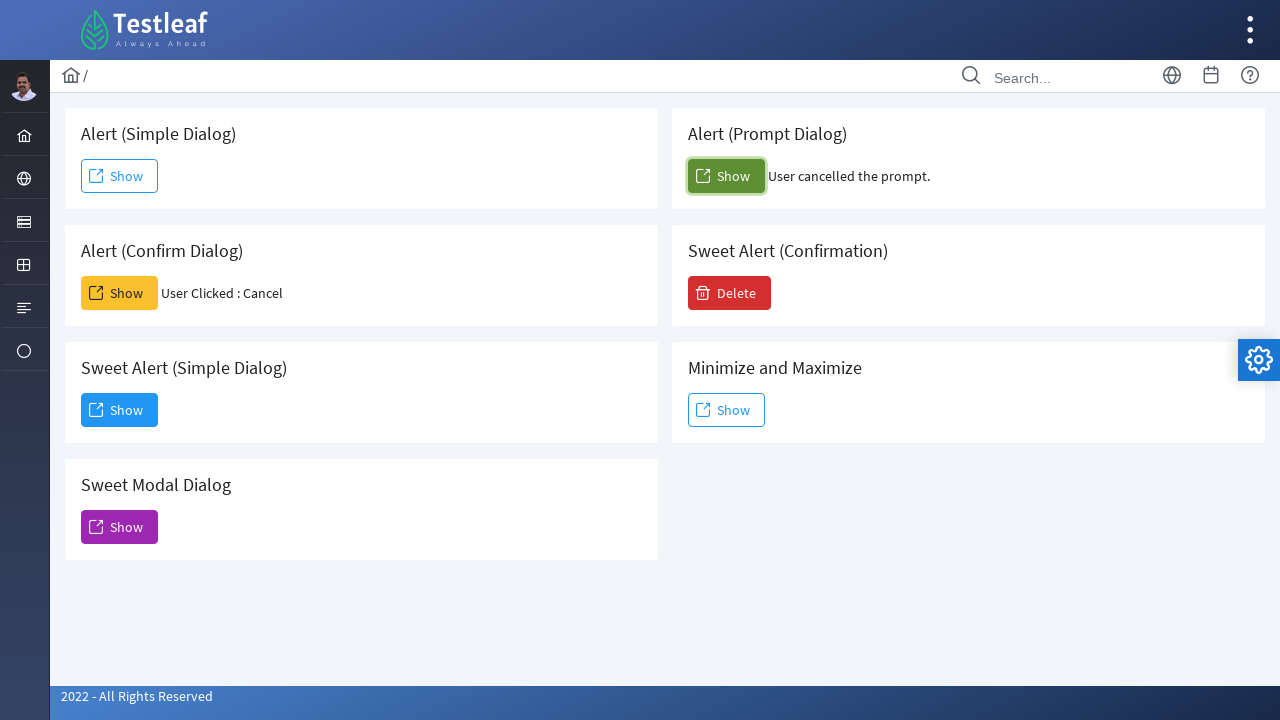